Practices various locator strategies on a demo site by filling login forms, using the forgot password flow, and submitting forms with different input fields.

Starting URL: https://rahulshettyacademy.com/locatorspractice/

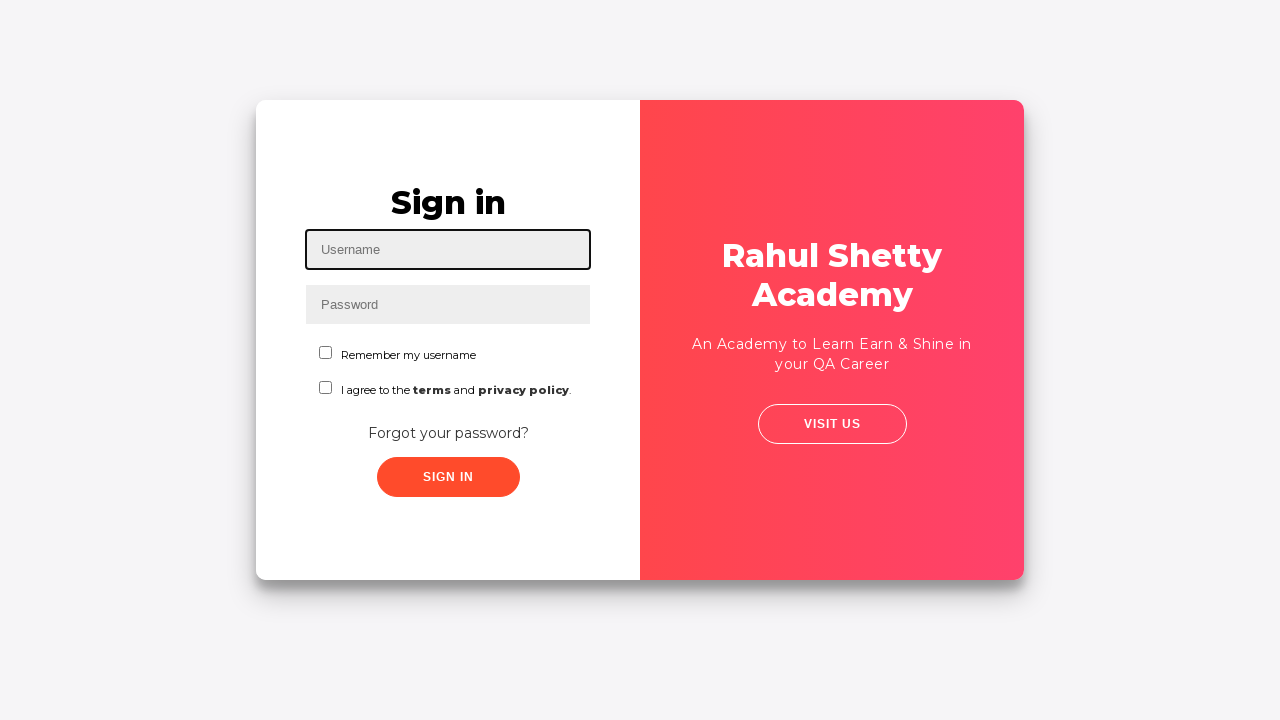

Filled username field with 'dipanshi' on #inputUsername
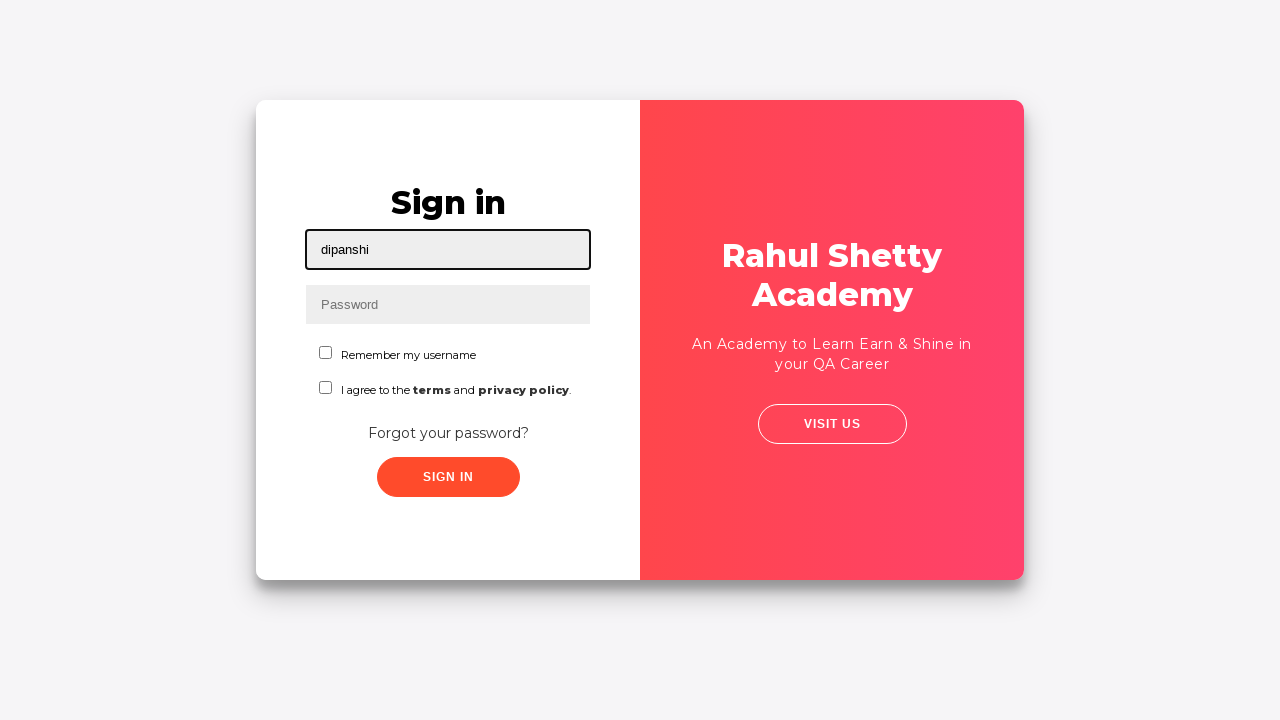

Filled password field with 'test' on input[name='inputPassword']
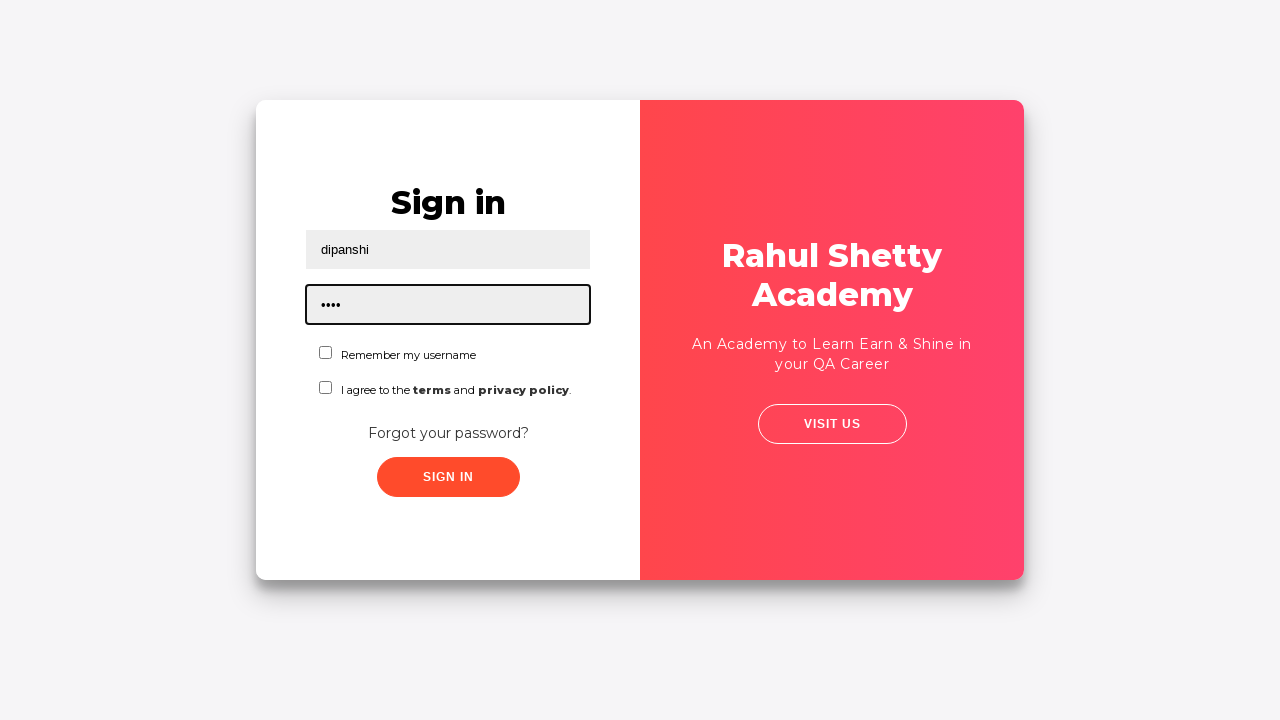

Clicked sign in button at (448, 477) on .signInBtn
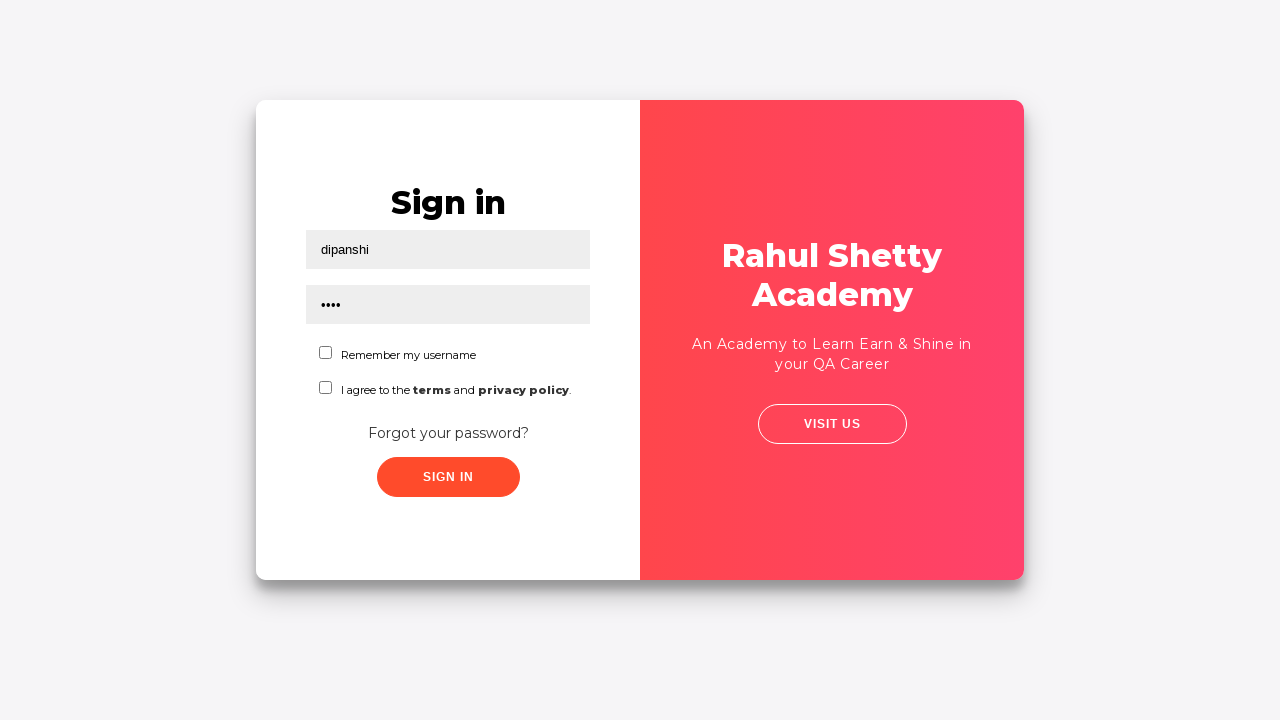

Waited for and displayed error message
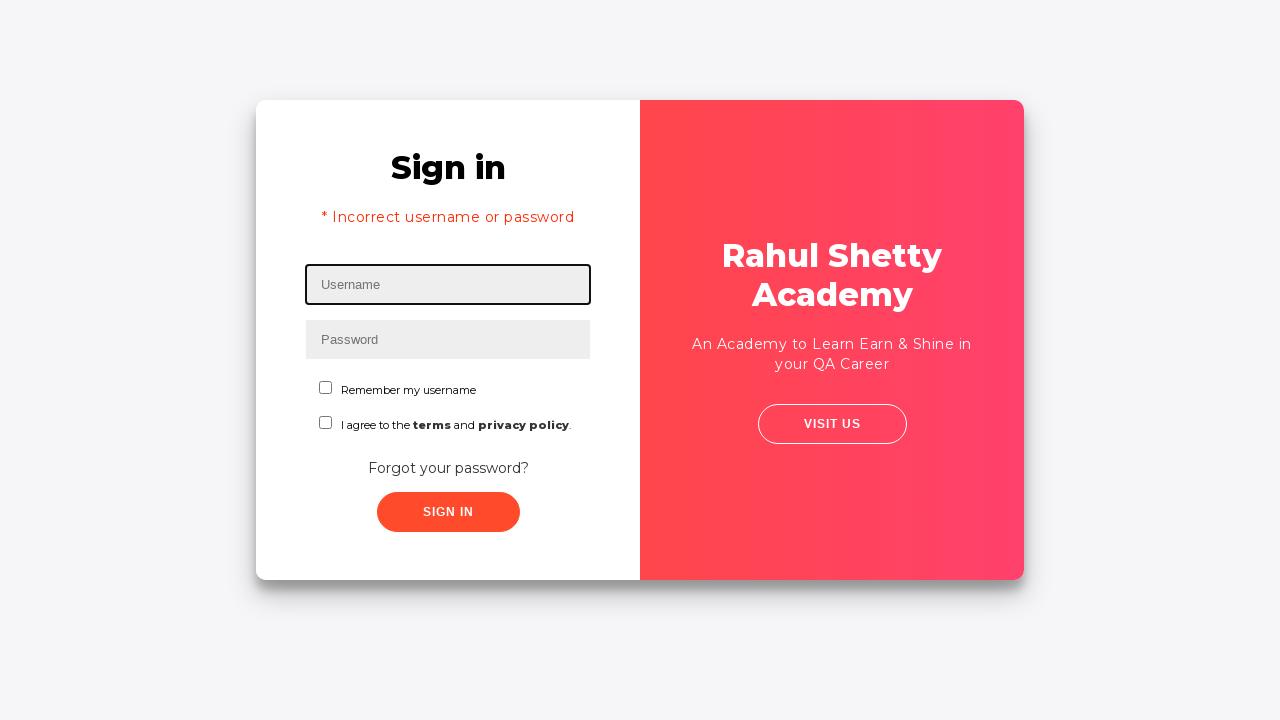

Clicked 'Forgot your password?' link at (448, 468) on text=Forgot your password?
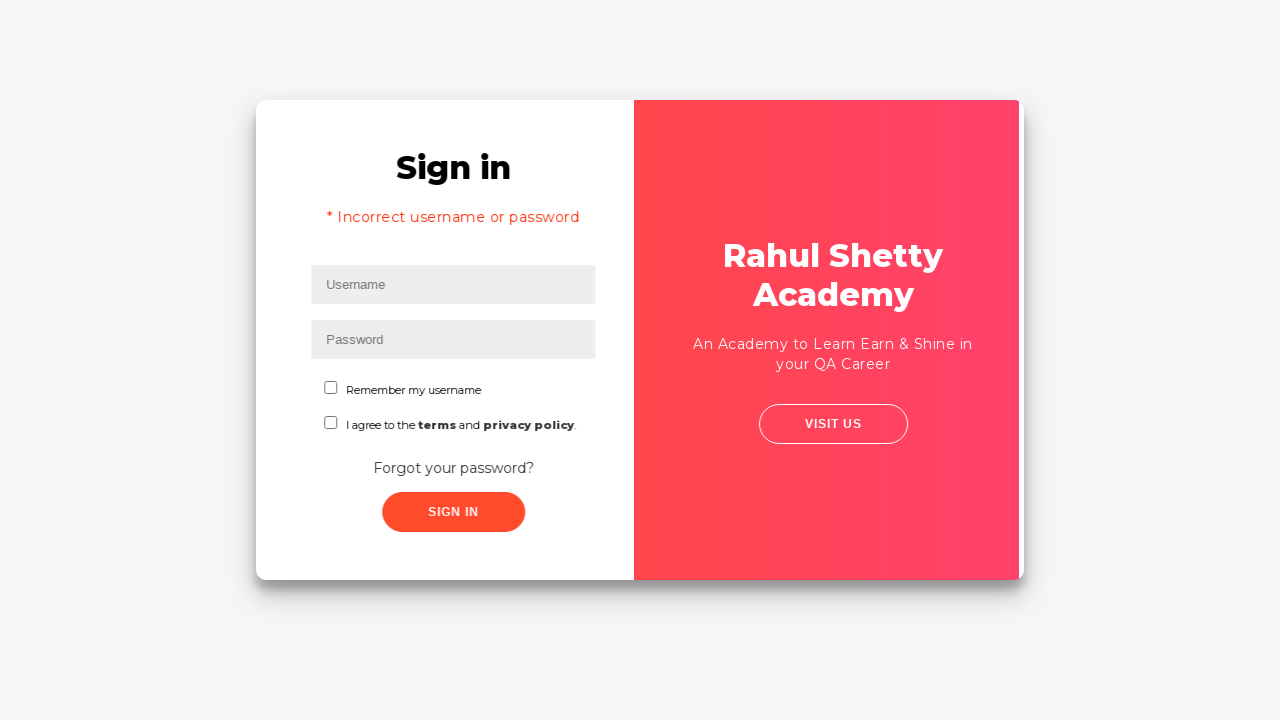

Waited for forgot password form to load
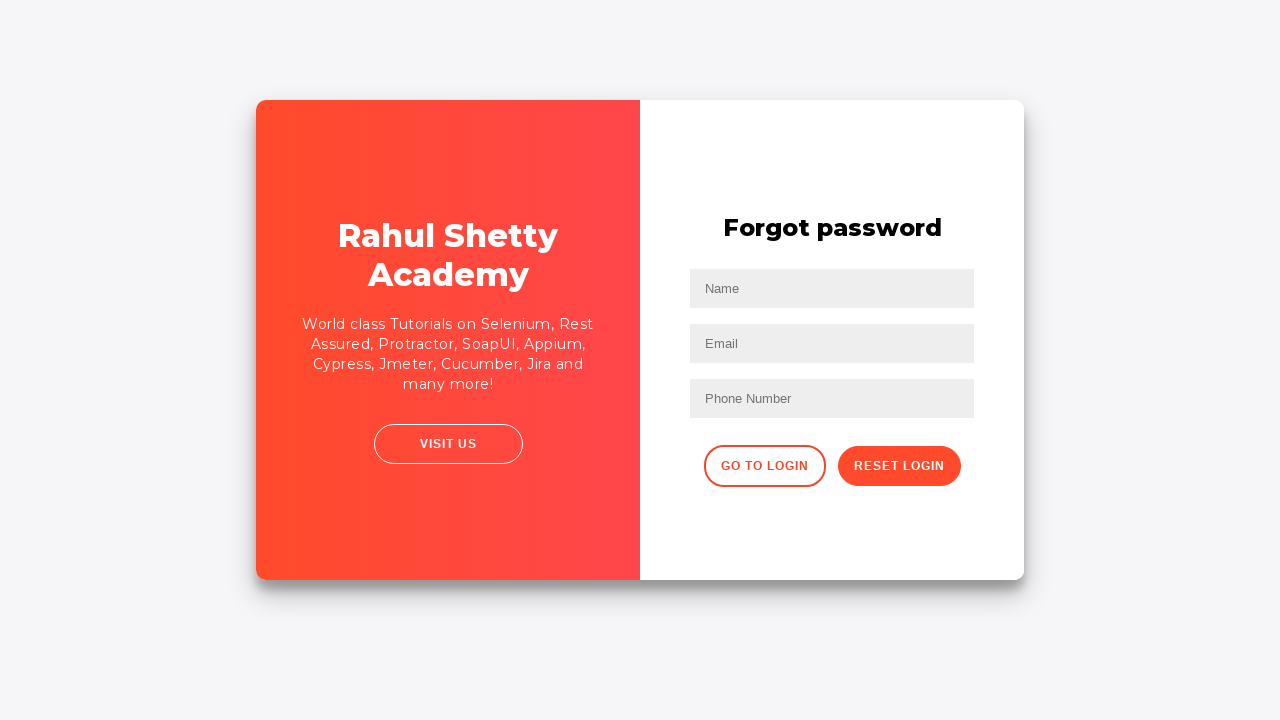

Filled name field with 'John' on input[placeholder='Name']
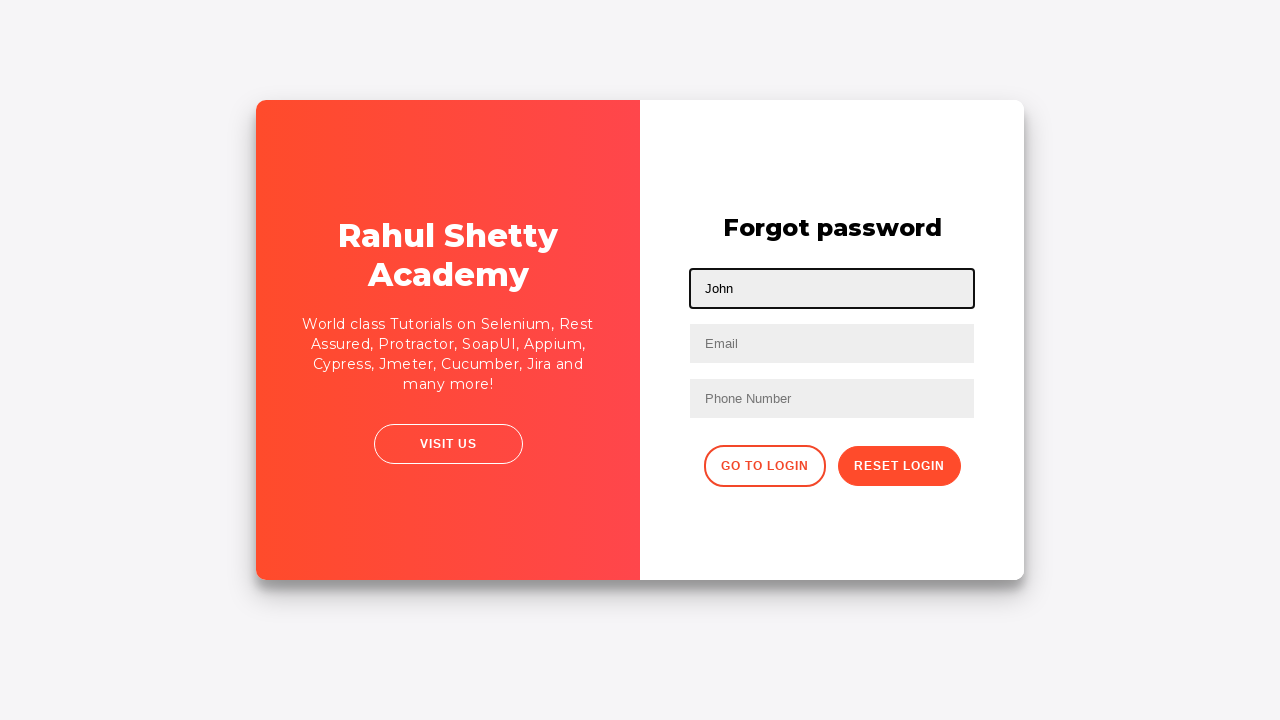

Filled email field with 'asdf@email.com' on input[placeholder='Email']
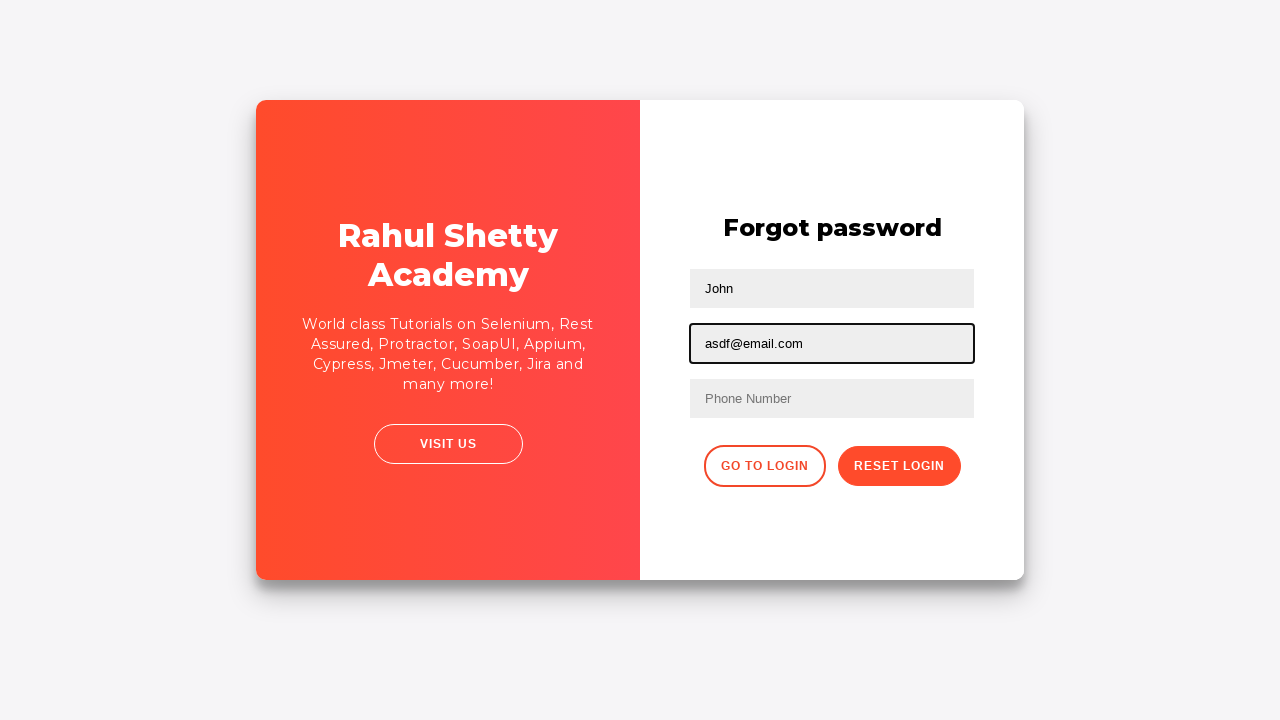

Cleared the 3rd text input field on input[type='text'] >> nth=2
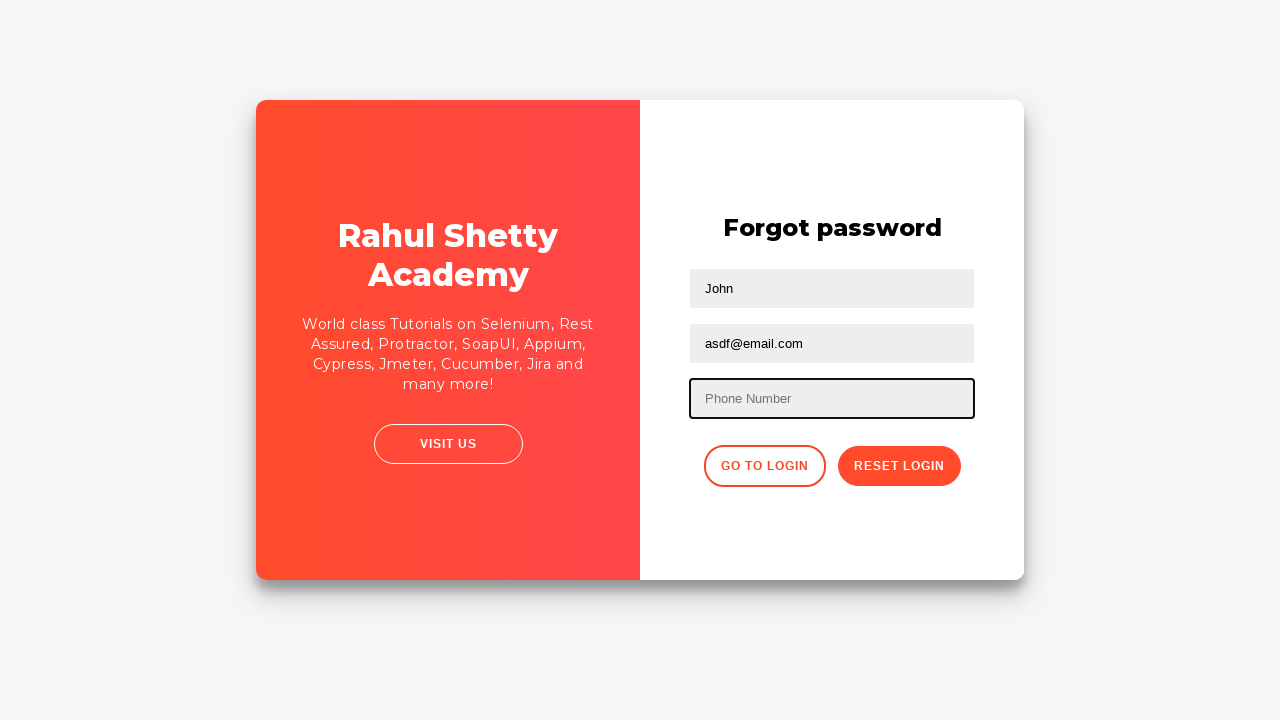

Filled email field with corrected email 'john@email.com' on input[type='text'] >> nth=2
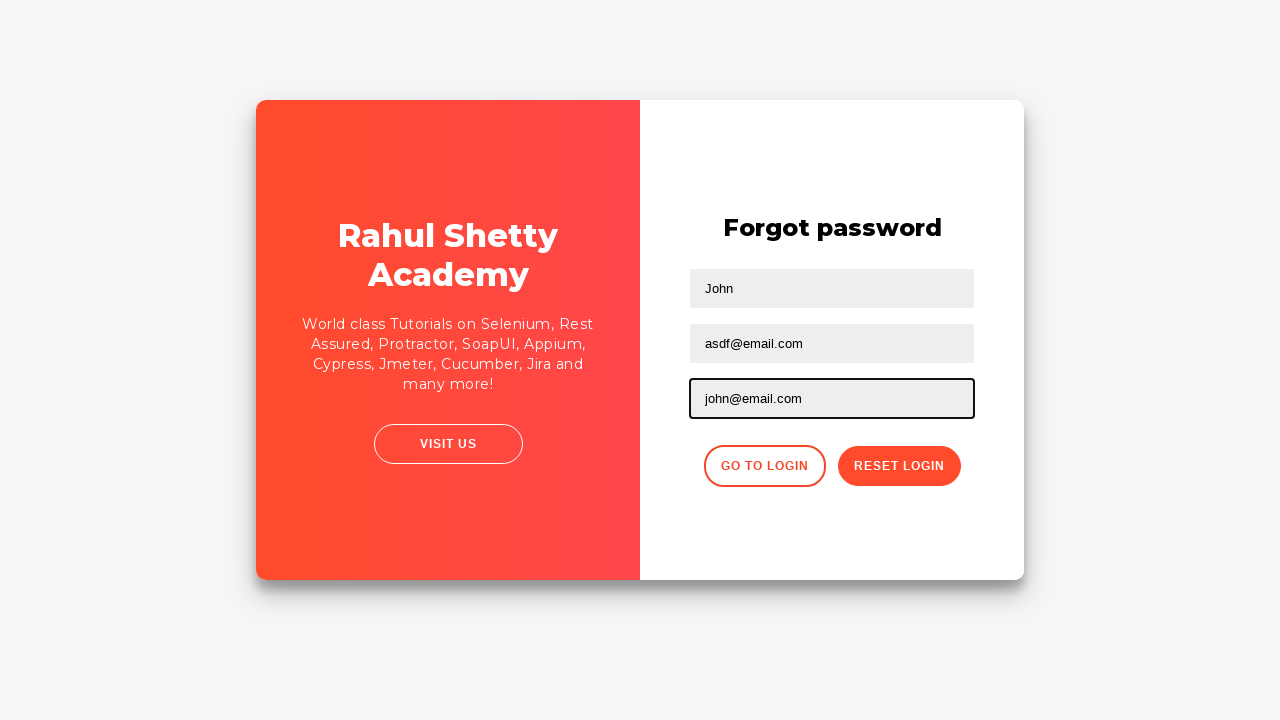

Filled phone number field with '1234567890' on //form/input[3]
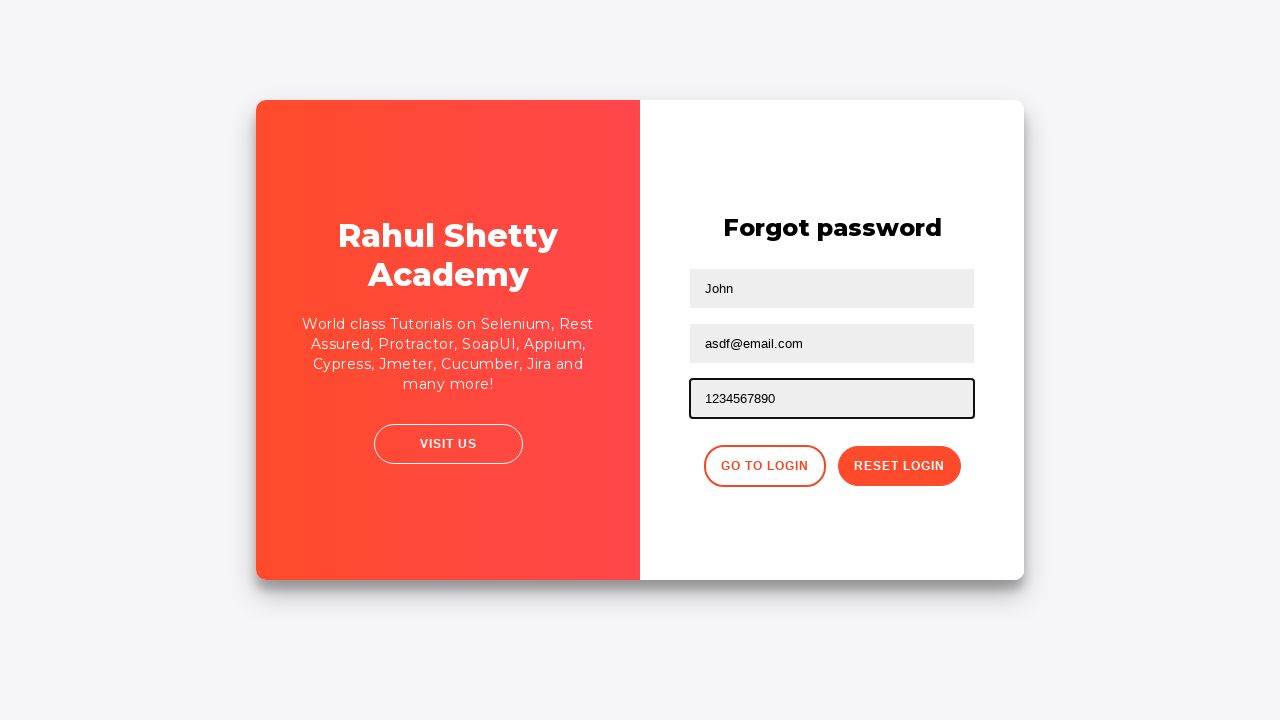

Clicked reset password button at (899, 466) on .reset-pwd-btn
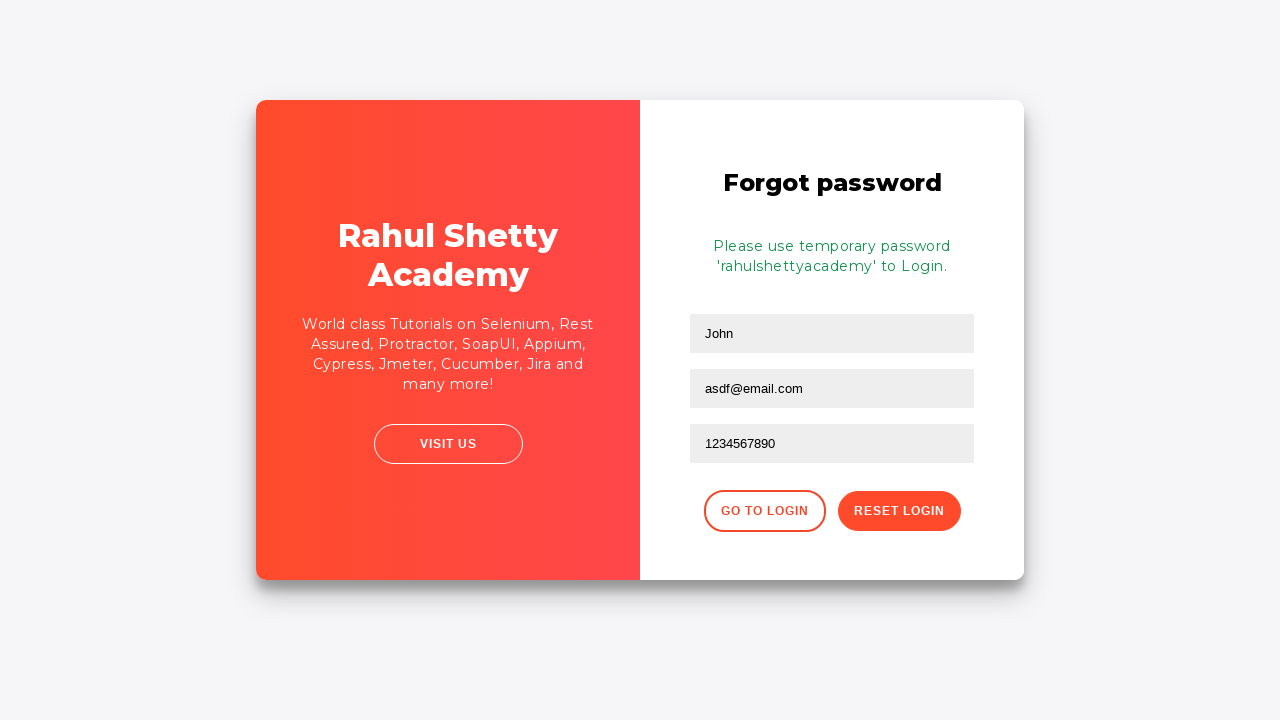

Waited for password reset confirmation message
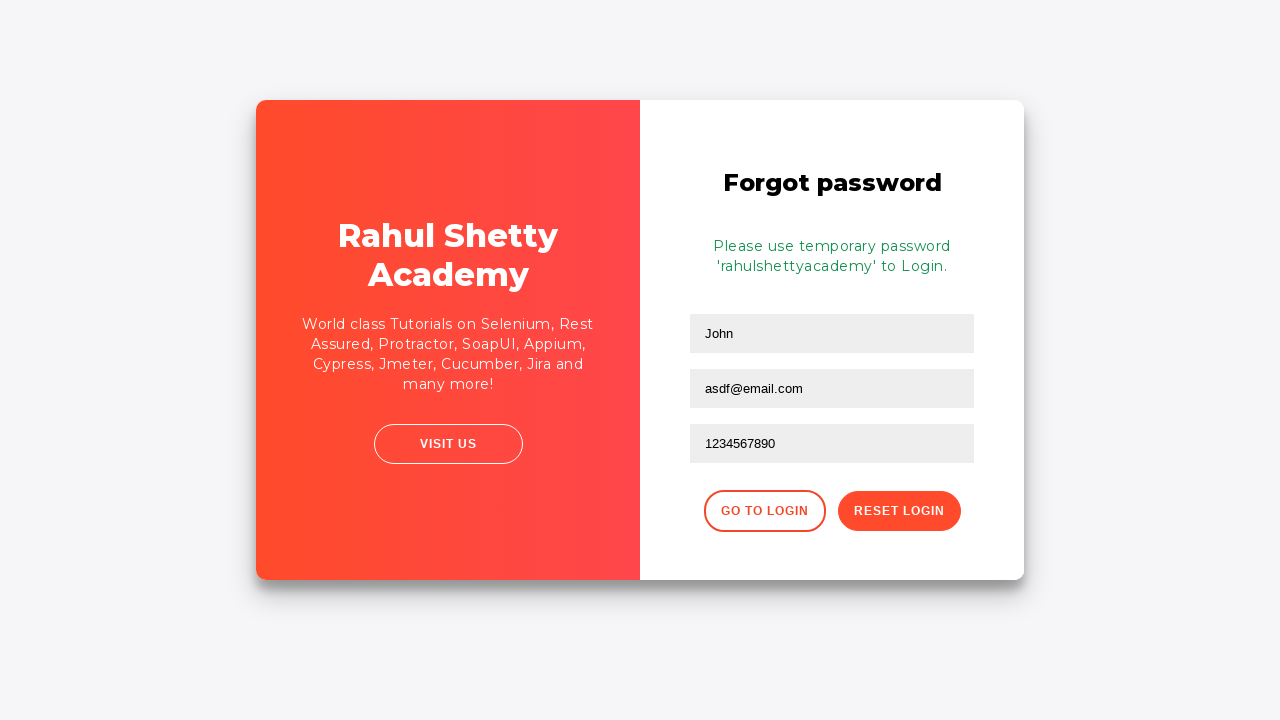

Clicked 'Go to Login' button at (764, 511) on xpath=//div[@class='forgot-pwd-btn-conainer']/button[1]
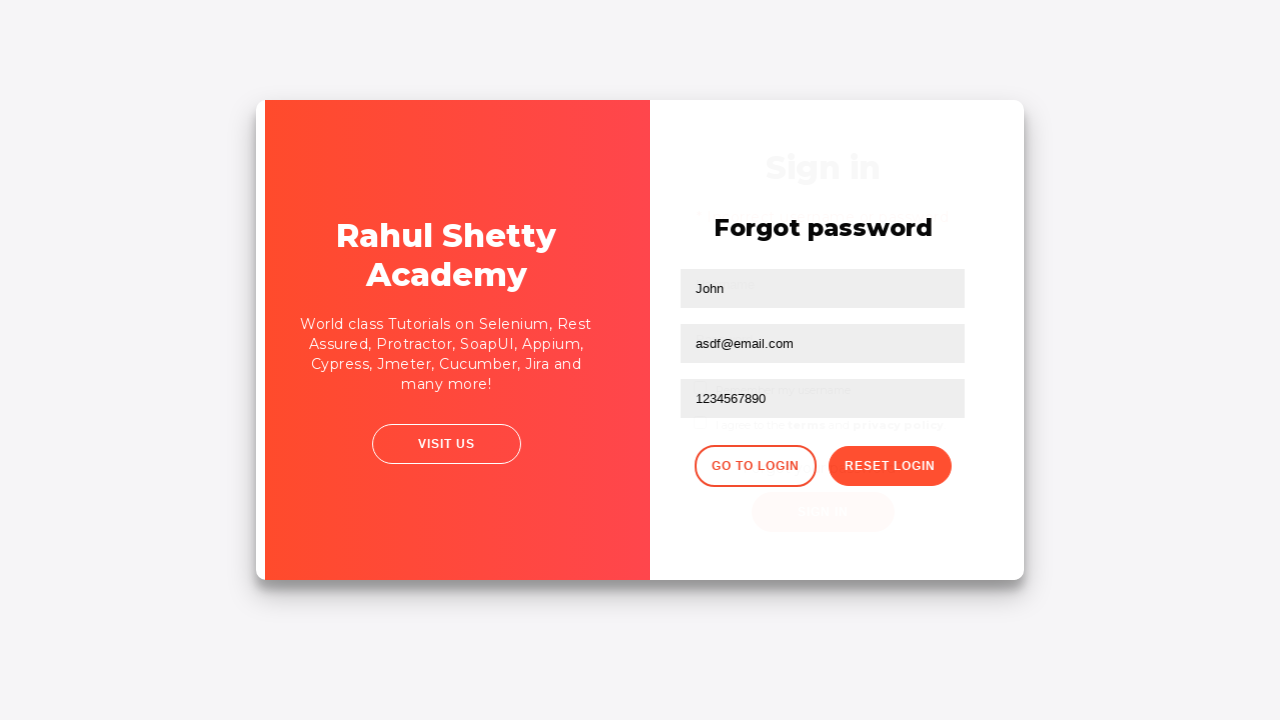

Waited for login form to reappear
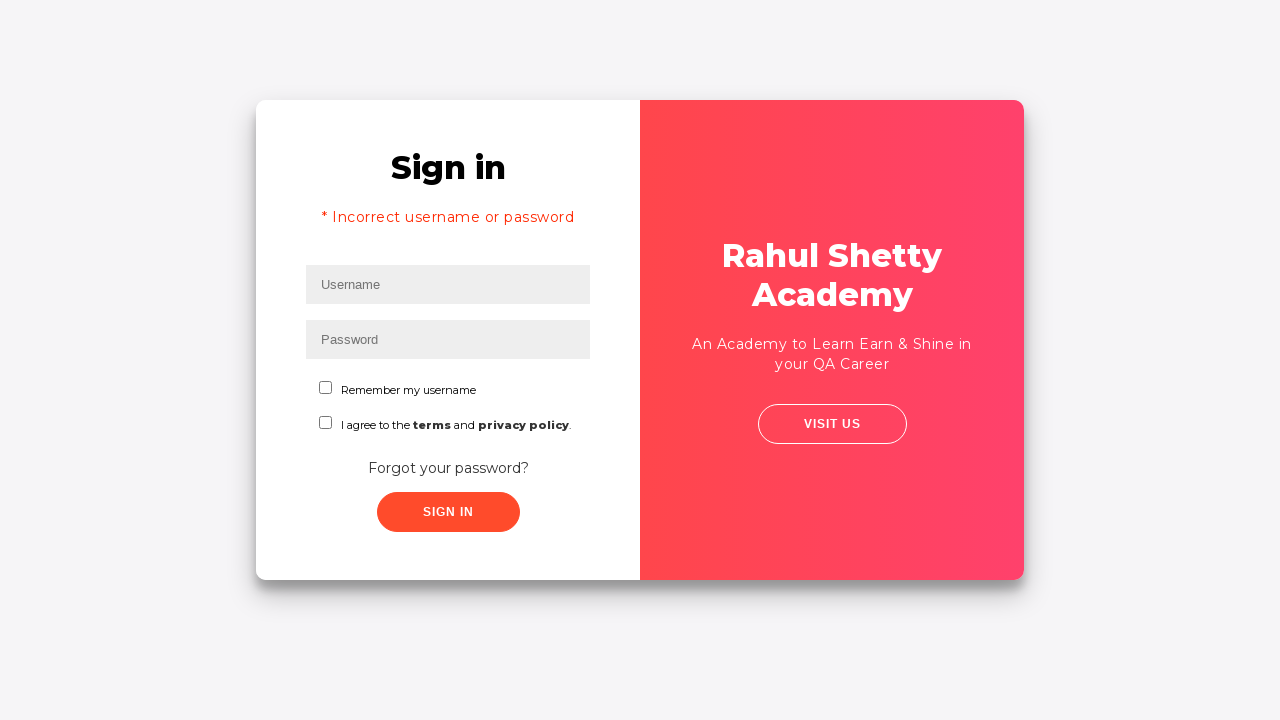

Filled username field with 'John' on input#inputUsername
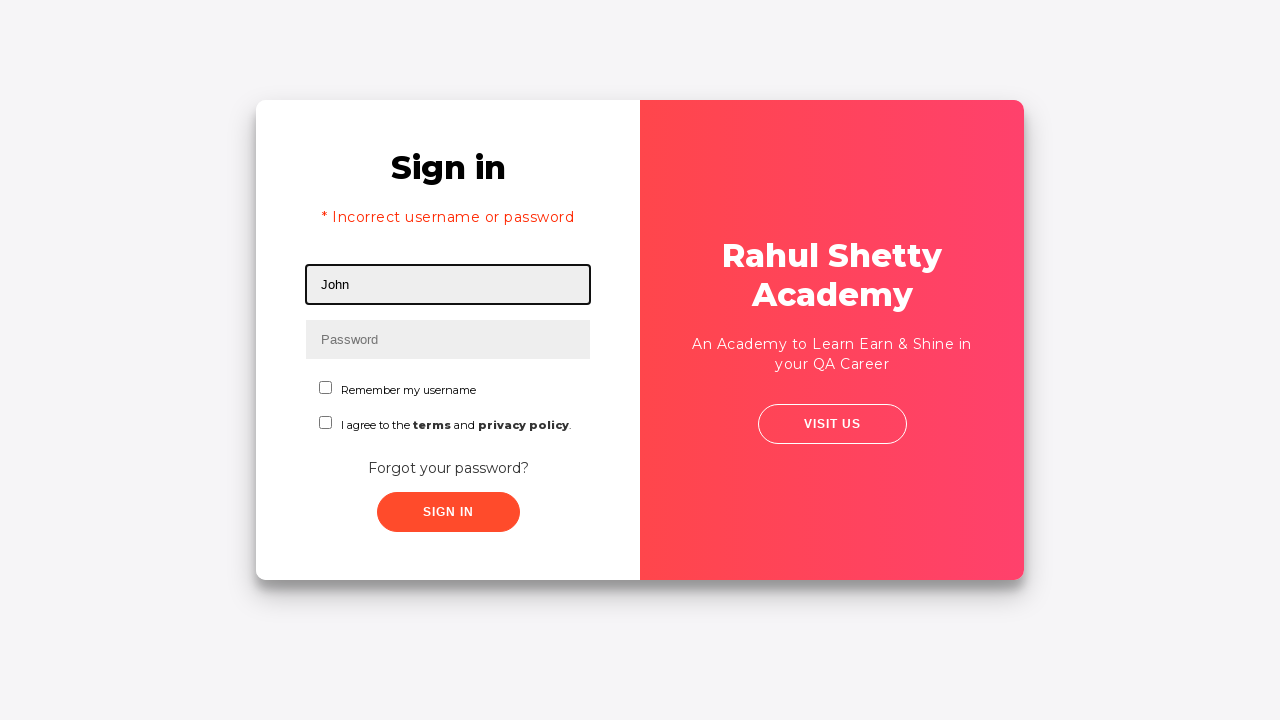

Filled password field with 'rahulshettyacademy' on input[type*='pass']
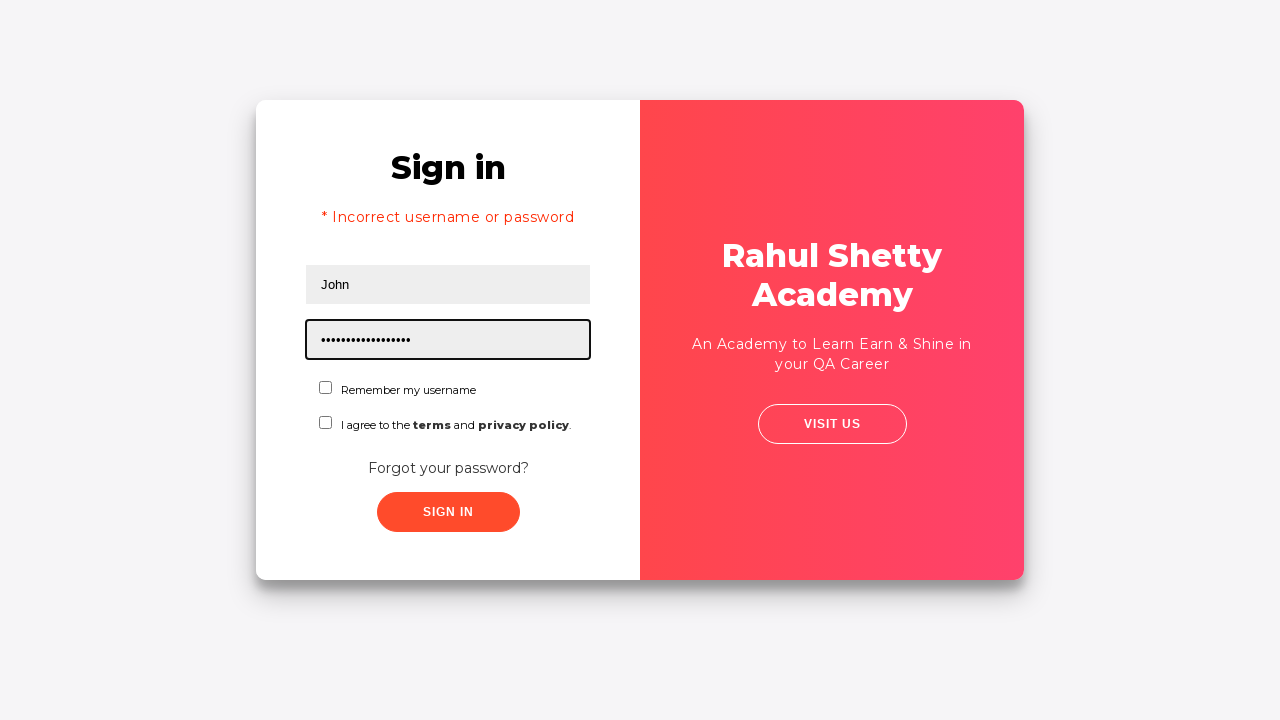

Checked the confirmation checkbox at (326, 388) on #chkboxOne
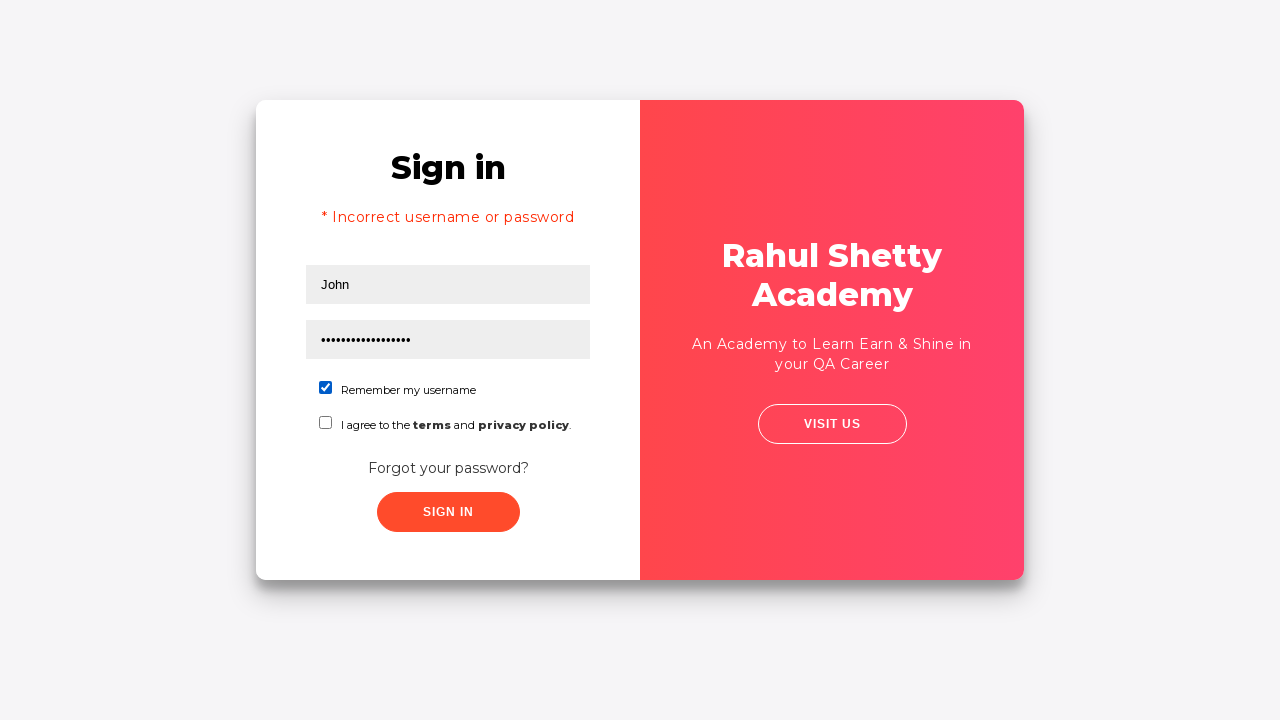

Clicked submit button to complete login at (448, 512) on xpath=//button[contains(@class,'submit')]
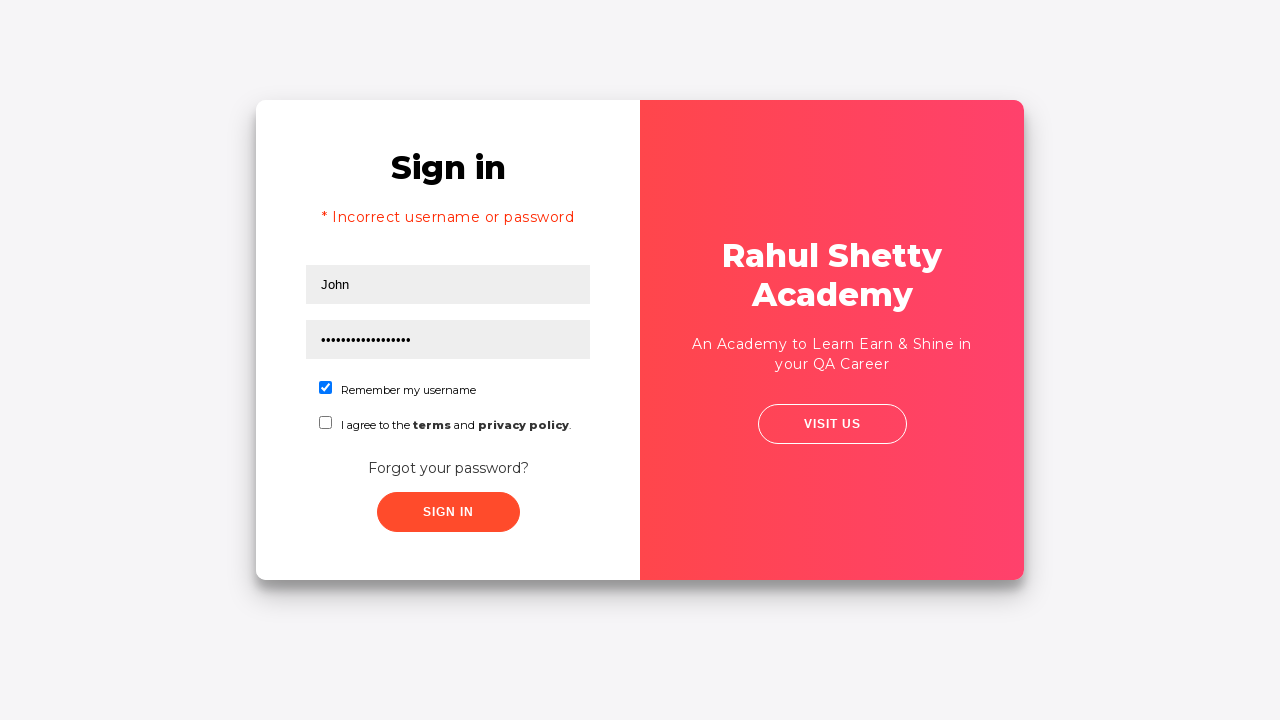

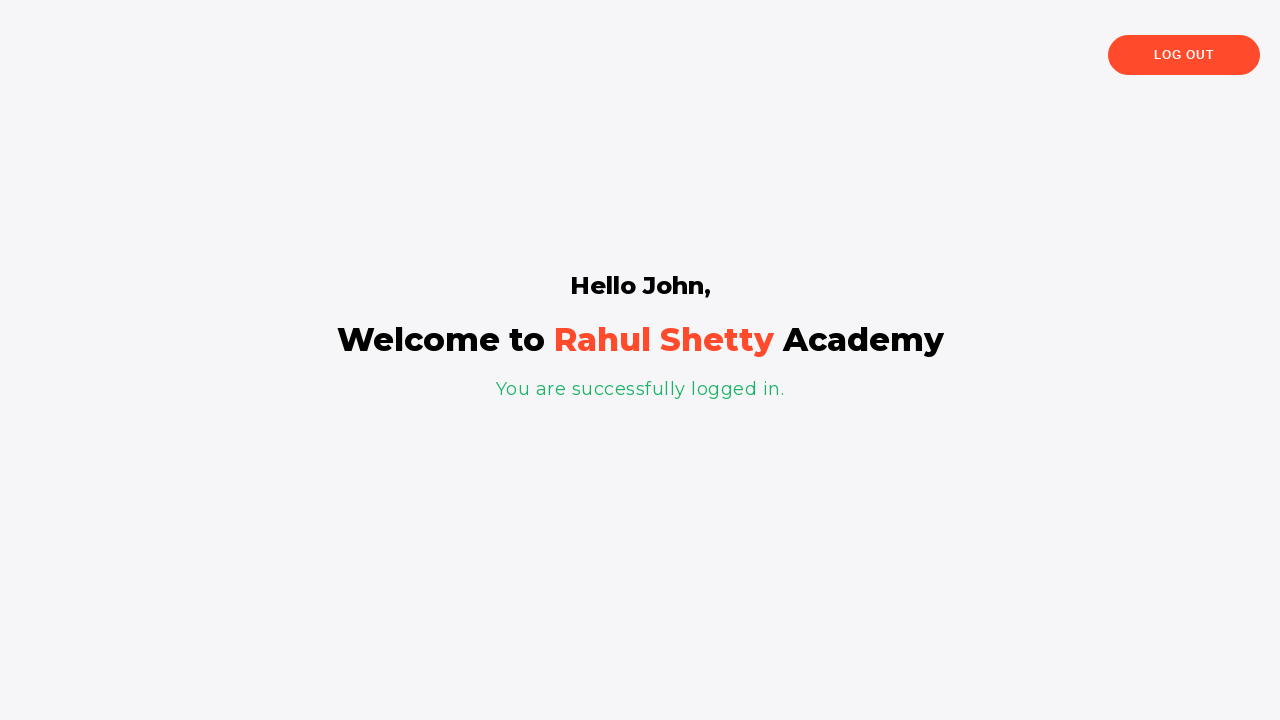